Tests that Mermaid diagrams render correctly on a GitHub Pages documentation site by checking for mermaid elements and verifying they contain rendered SVG content, then navigates to a second page to verify diagram rendering there as well.

Starting URL: https://klysera.github.io/people-and-culture/#/docs/Klysera/Culture/TIK-Identity

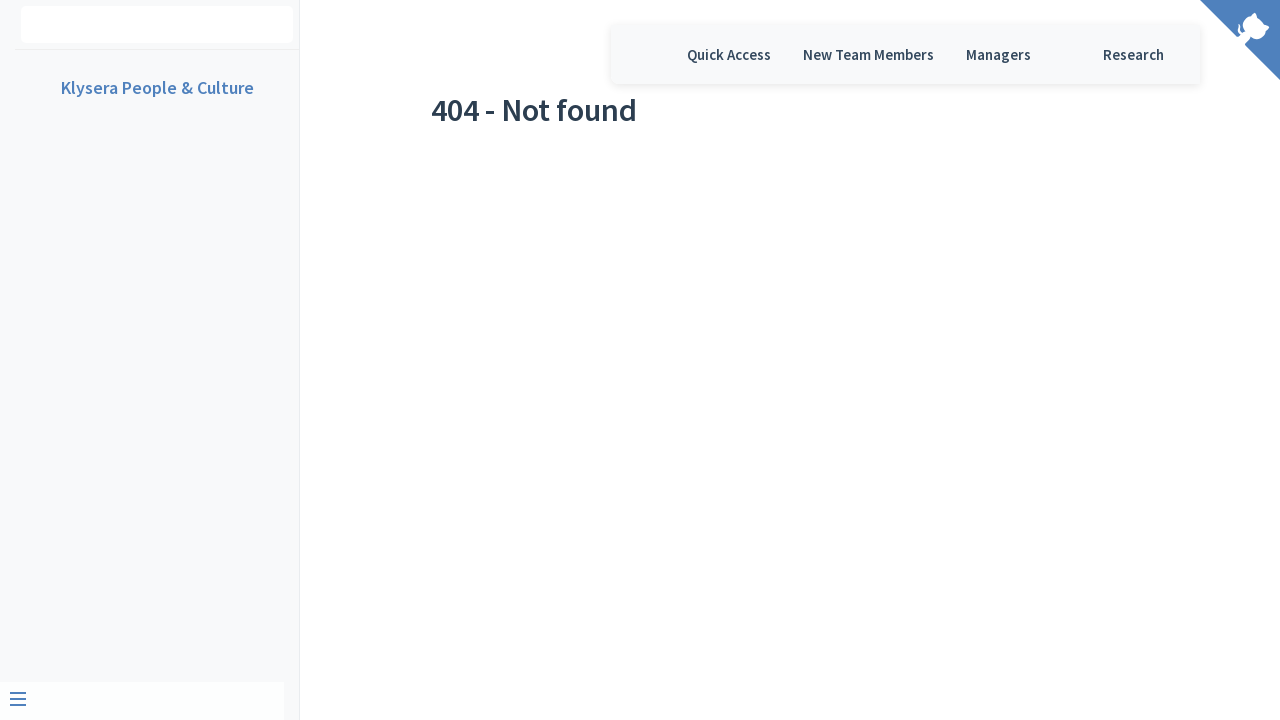

Waited for page to reach network idle state
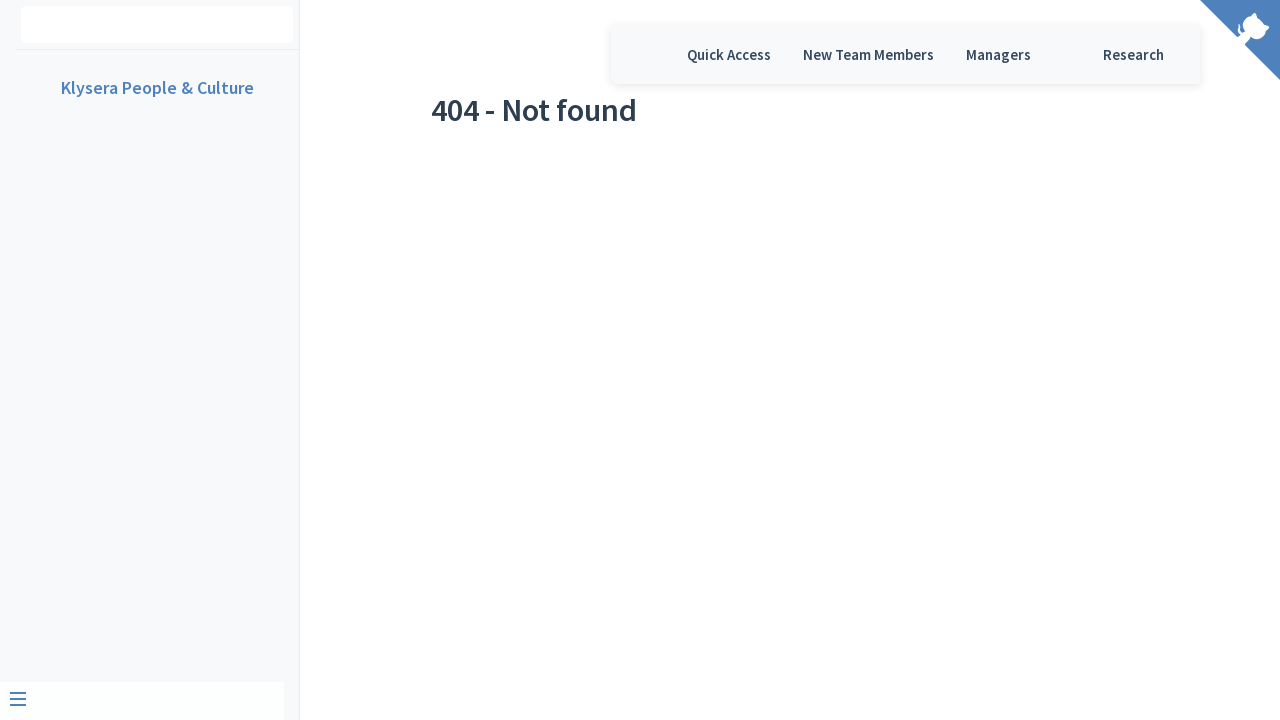

Waited 3 seconds for page to fully render
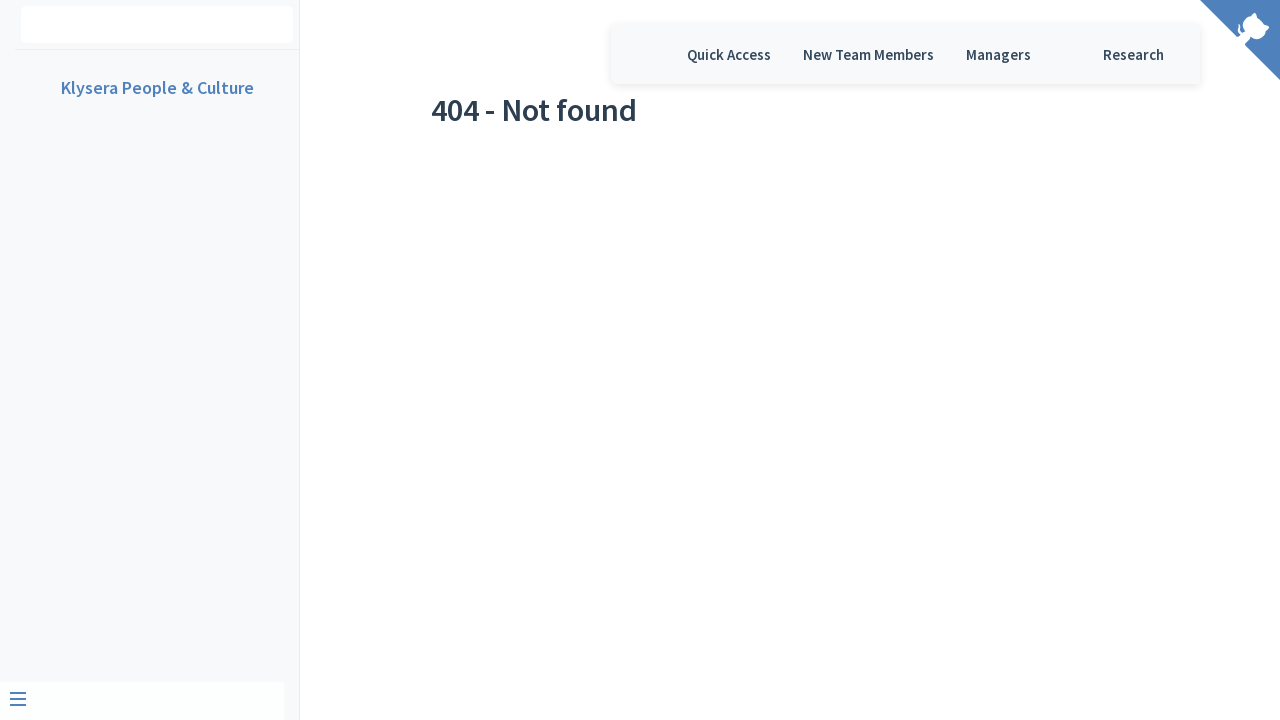

Found 0 mermaid elements on the page
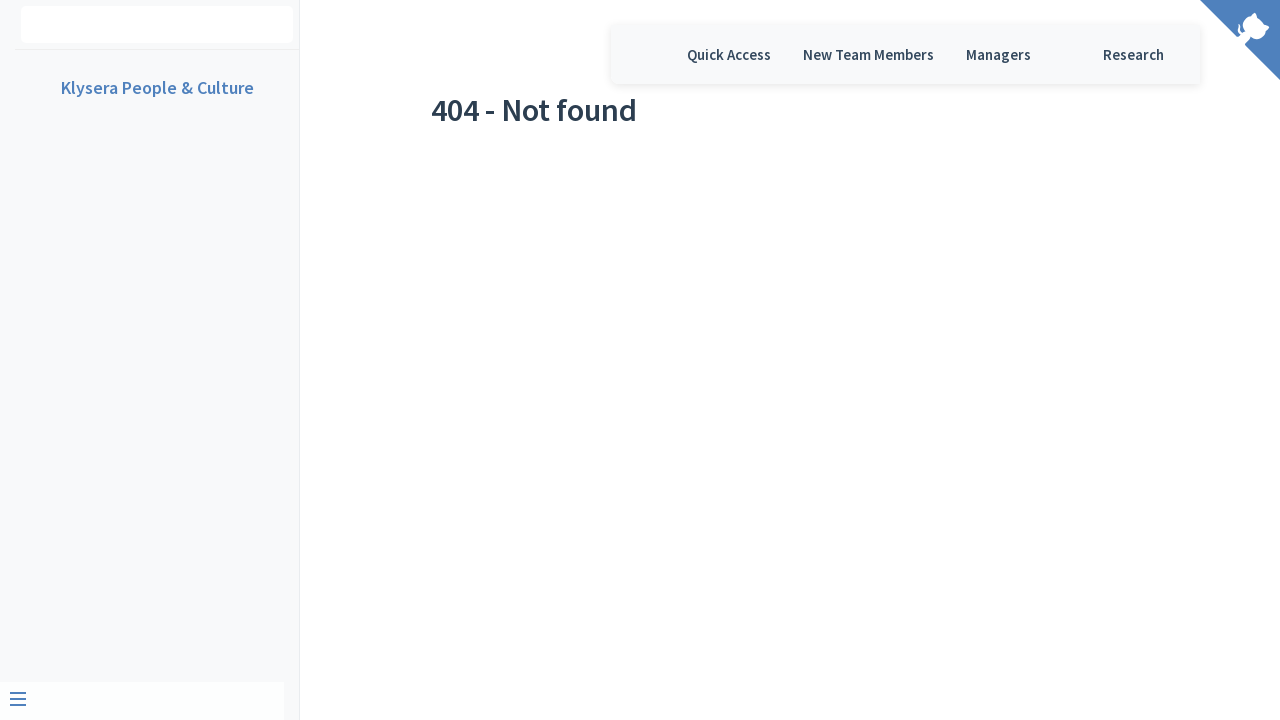

Checked Mermaid library loaded: True
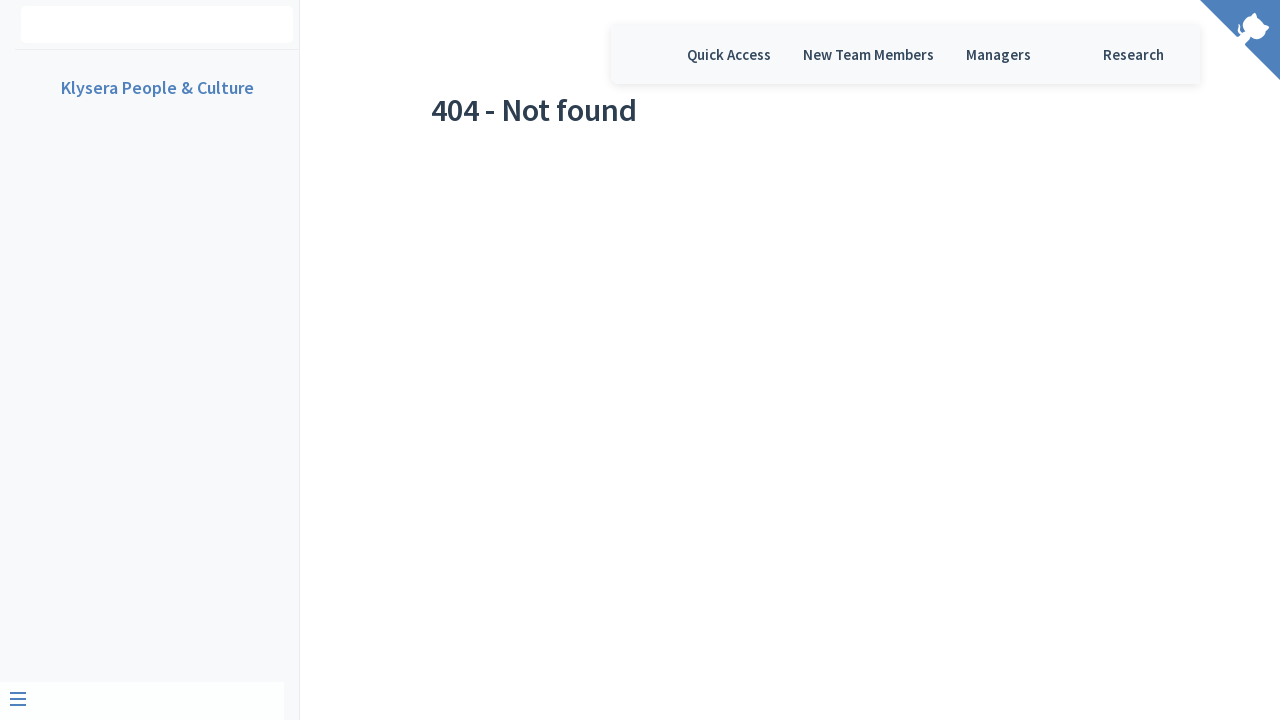

Navigated to Leadership Overview page
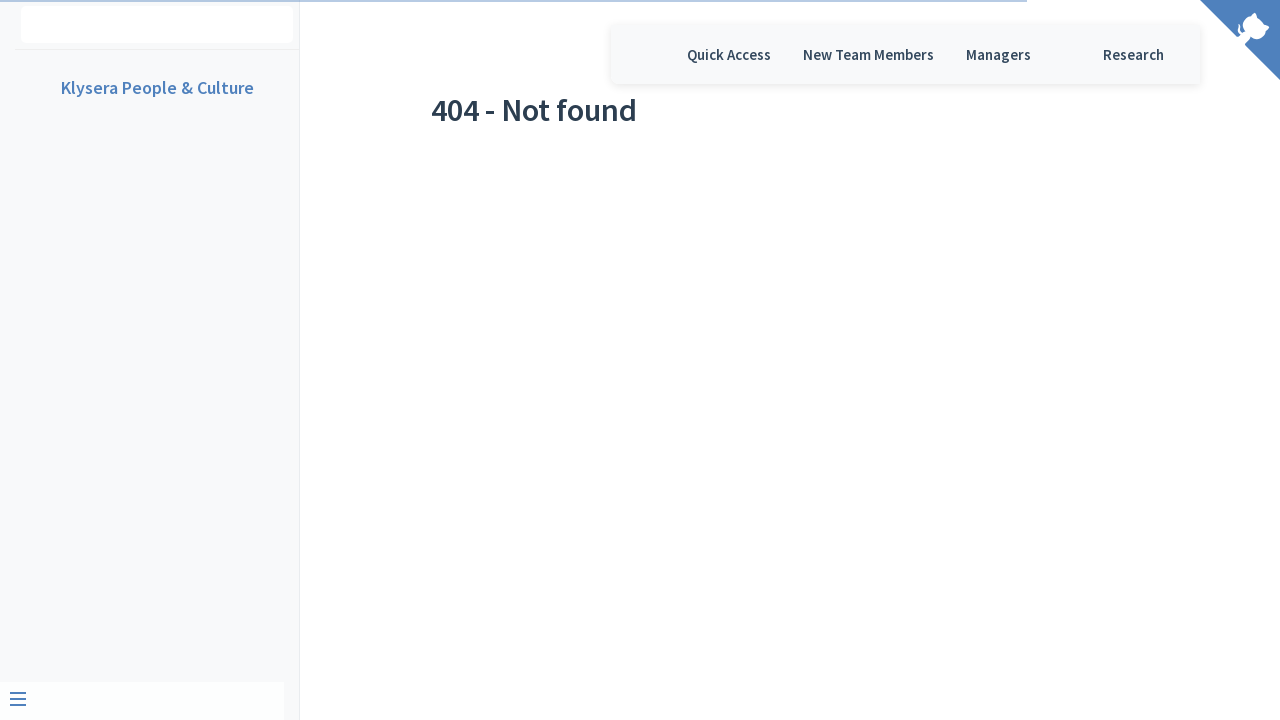

Waited for Leadership page to reach network idle state
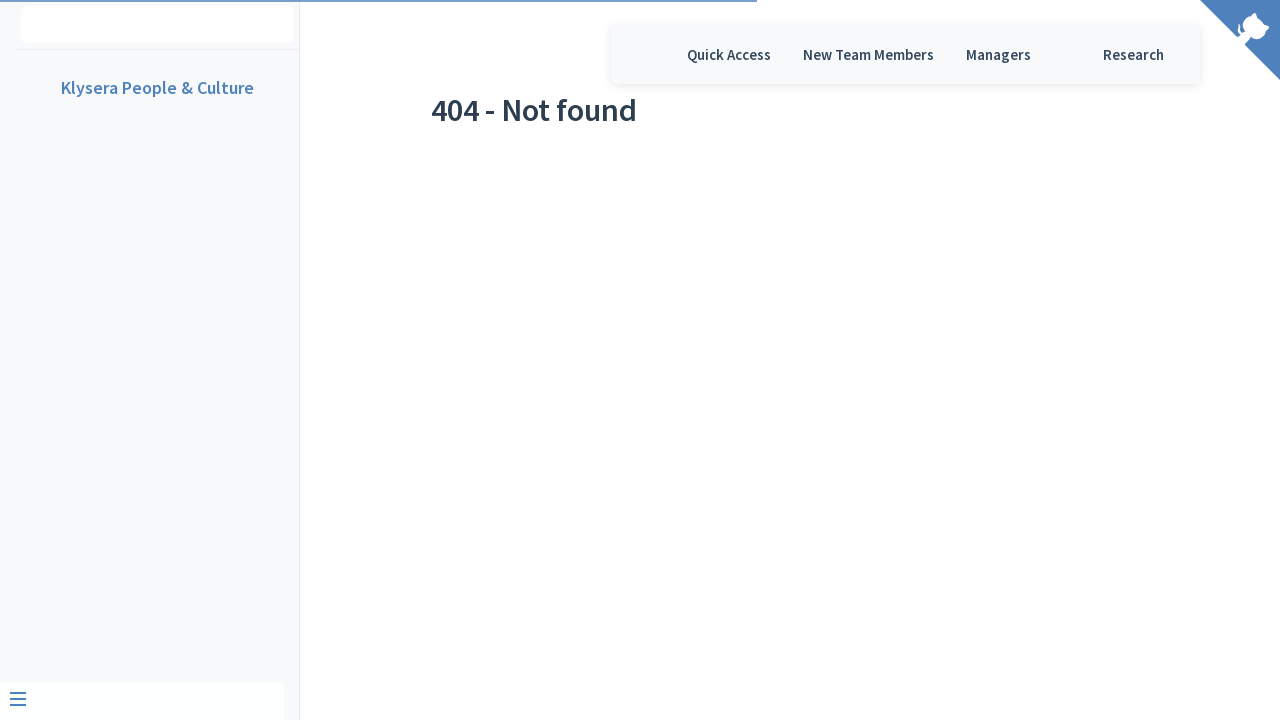

Waited 2 seconds for Leadership page diagrams to render
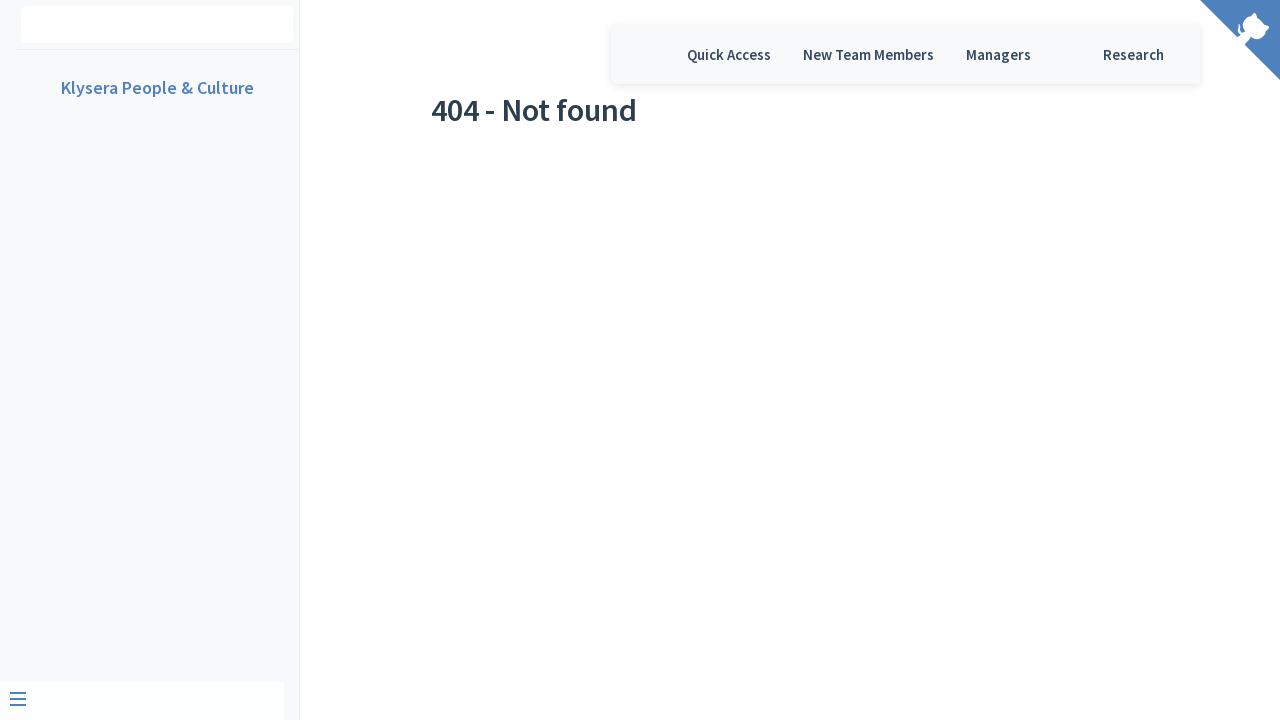

Found 0 mermaid elements on Leadership page
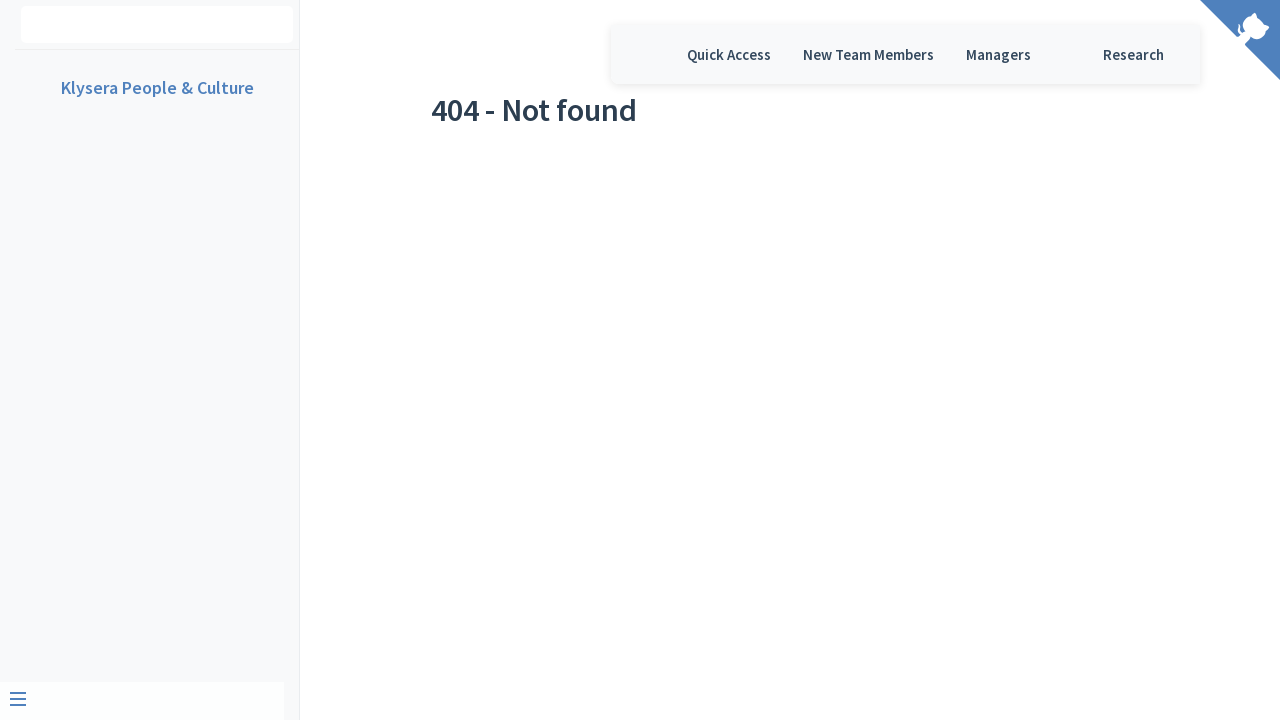

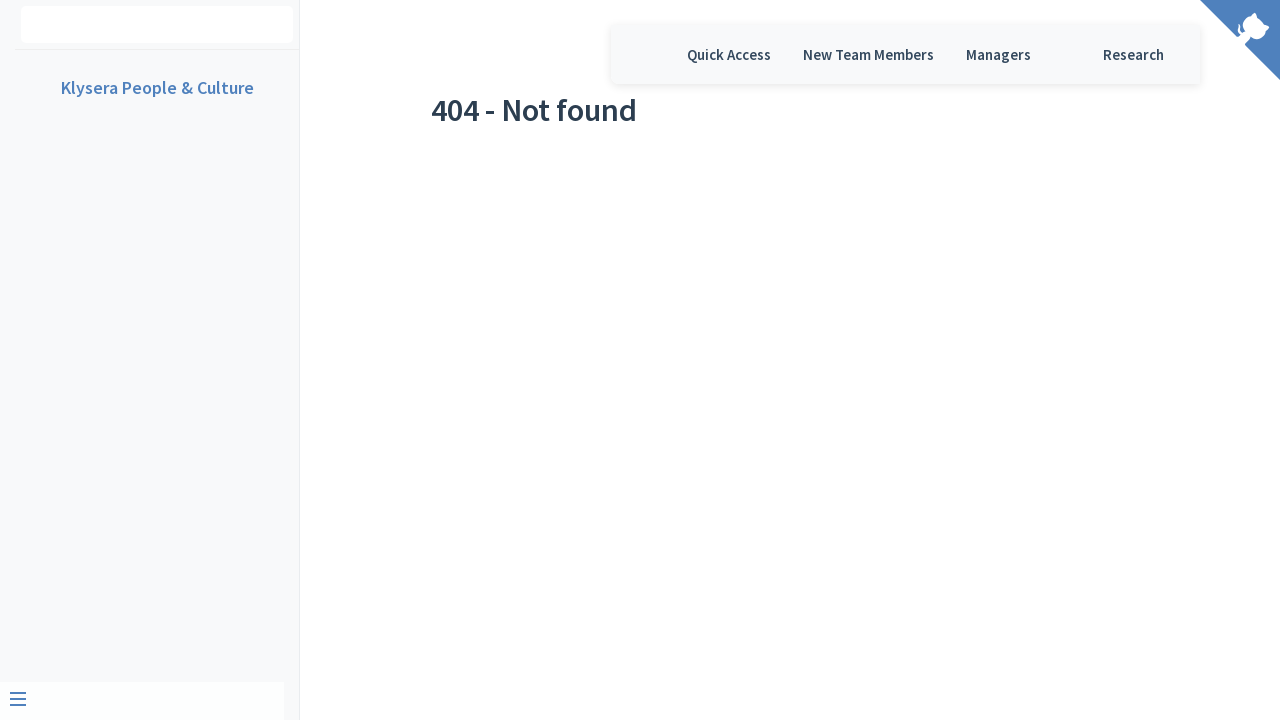